Hovers over the 'About Us' menu item in the navigation to verify the hover action works correctly.

Starting URL: https://www.recodesolutions.com

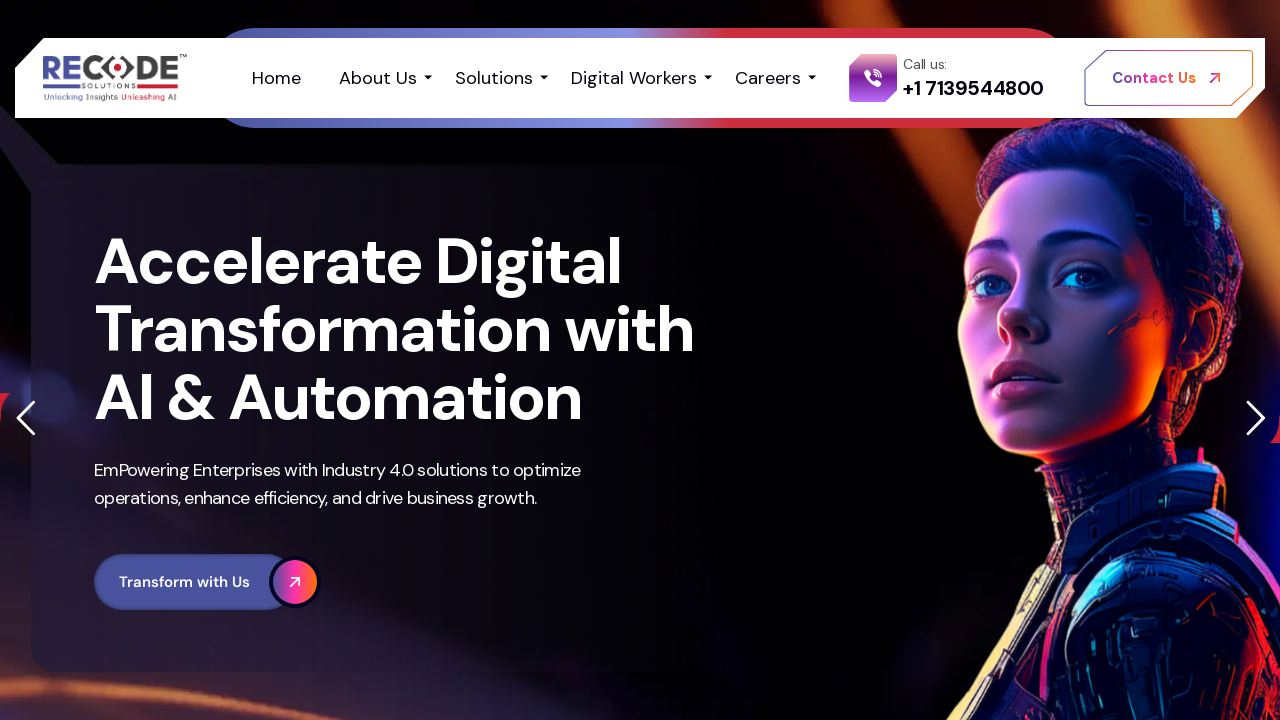

Located 'About Us' menu item element
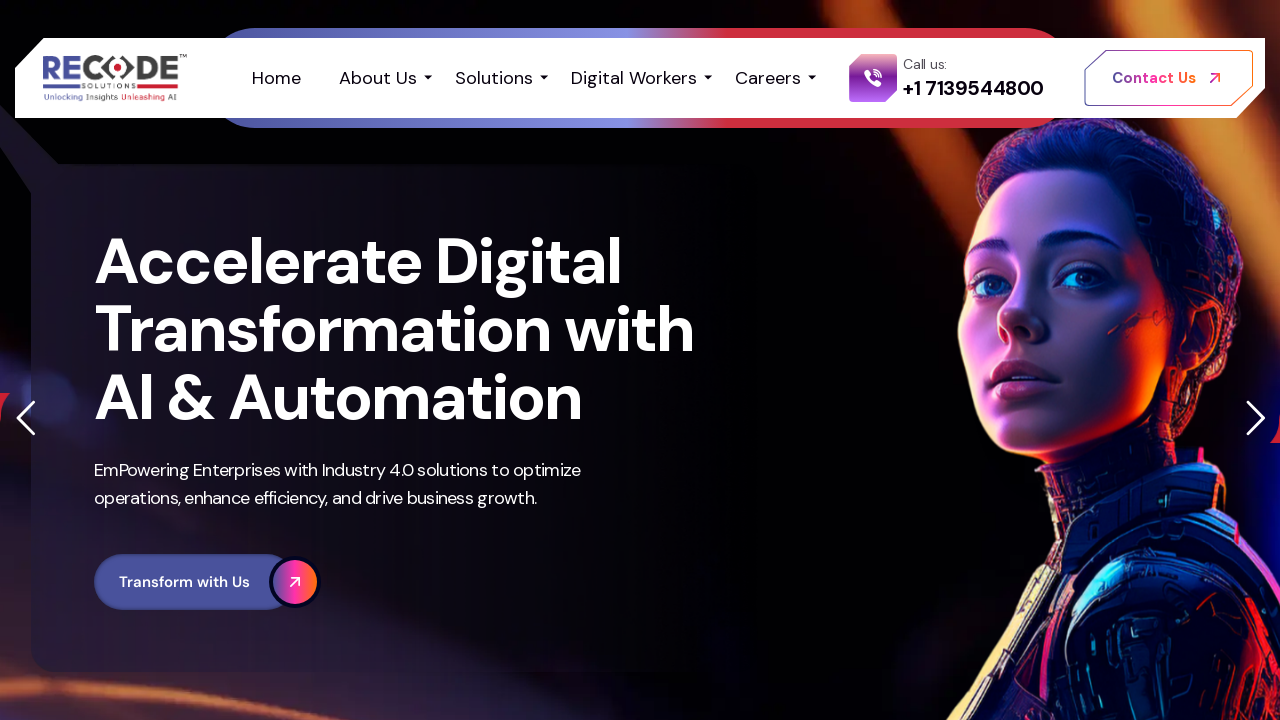

Hovered over 'About Us' menu item at (378, 78) on xpath=//li[@id='menu-item-12159']//span[text()='About Us']
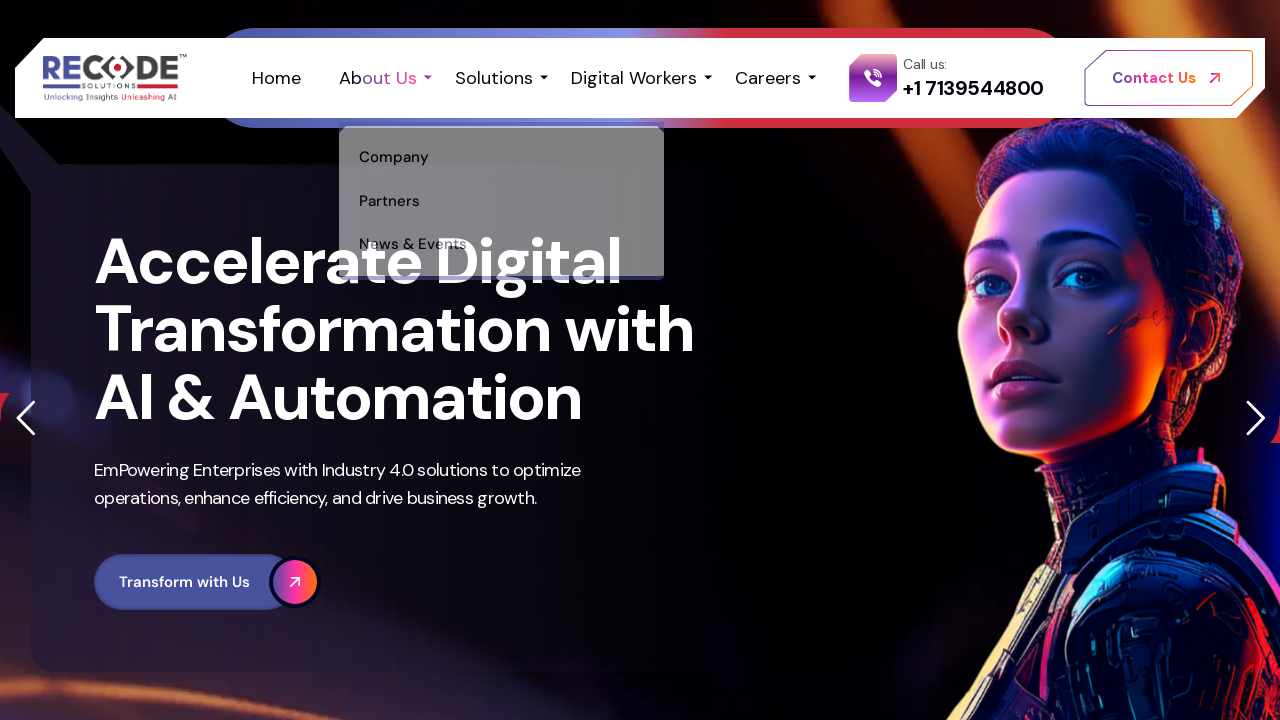

Waited 1000ms to observe hover effect on 'About Us' menu
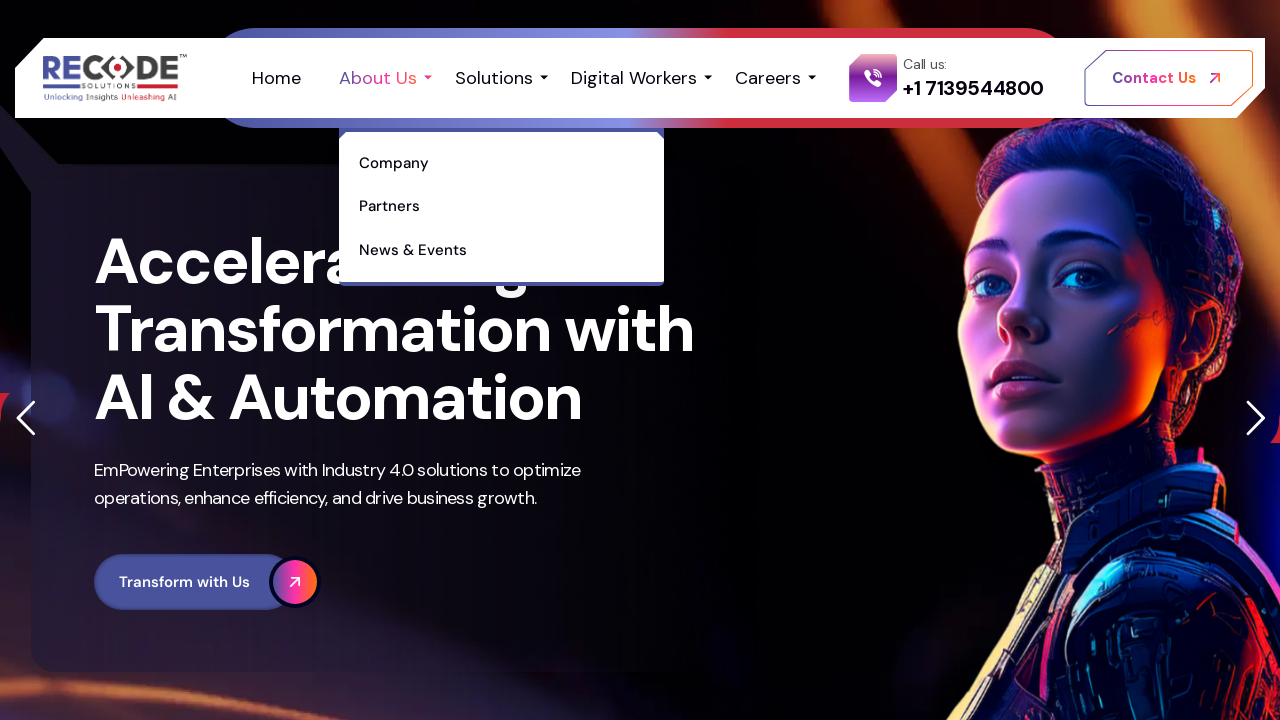

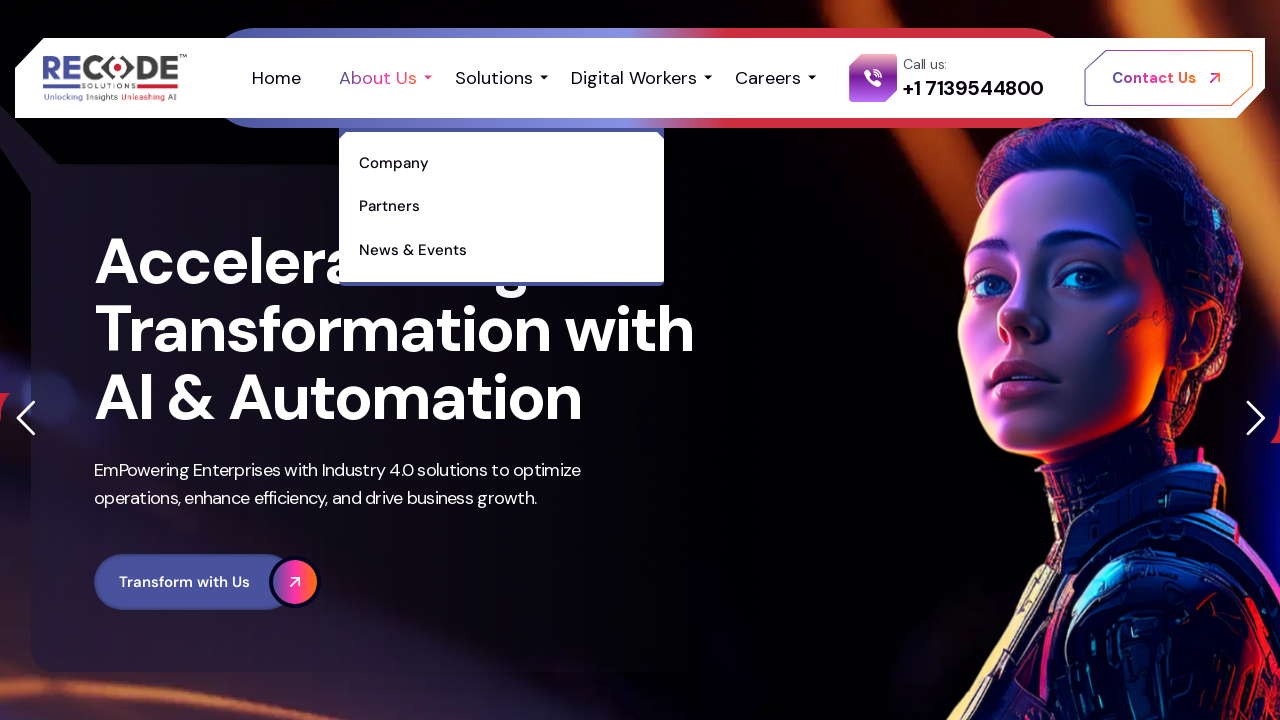